Navigates to Paytm homepage and demonstrates browser window size manipulation by getting the default size and then resizing the window to specific dimensions.

Starting URL: https://paytm.com/

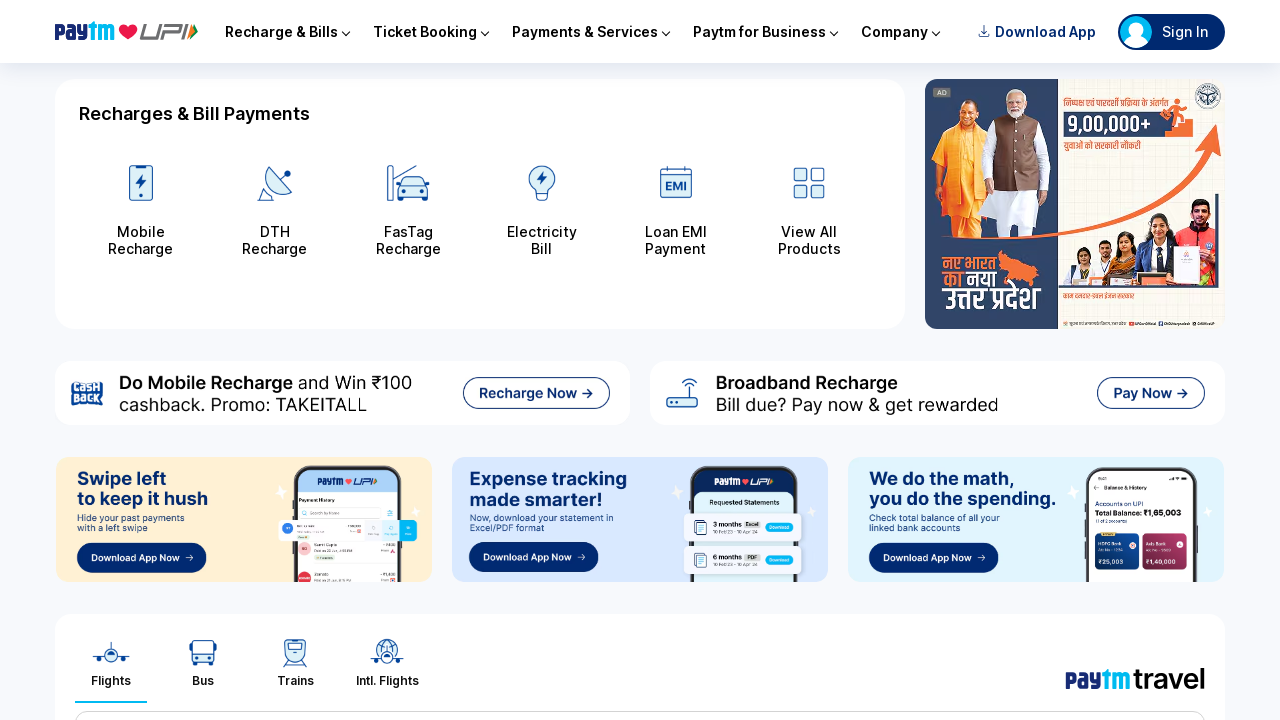

Navigated to Paytm homepage
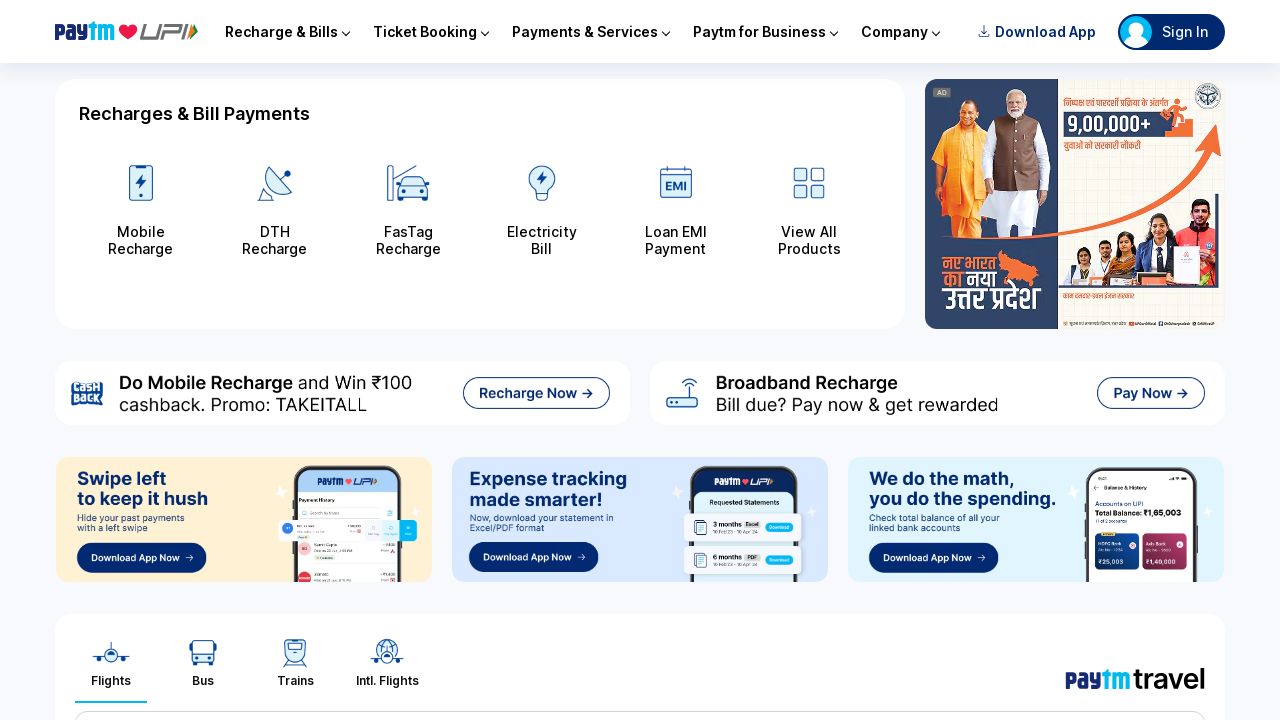

Retrieved default browser viewport size: {'width': 1280, 'height': 720}
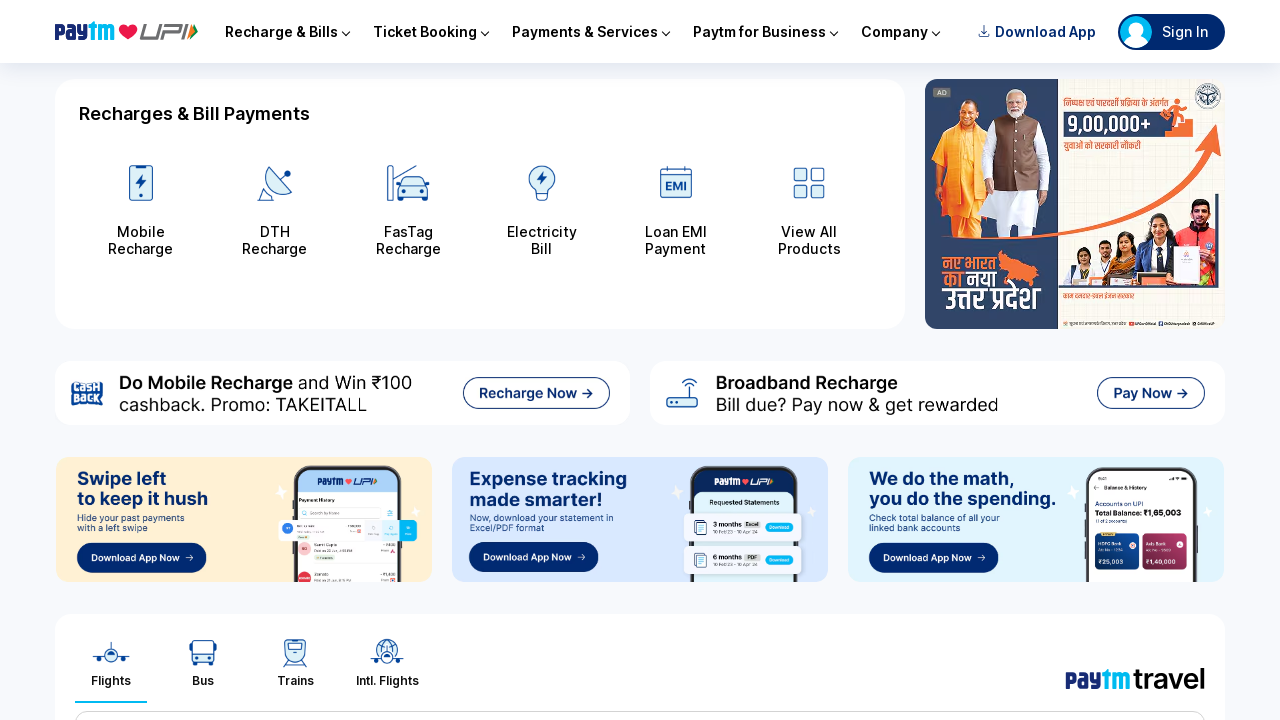

Resized browser window to 1500x1000 pixels
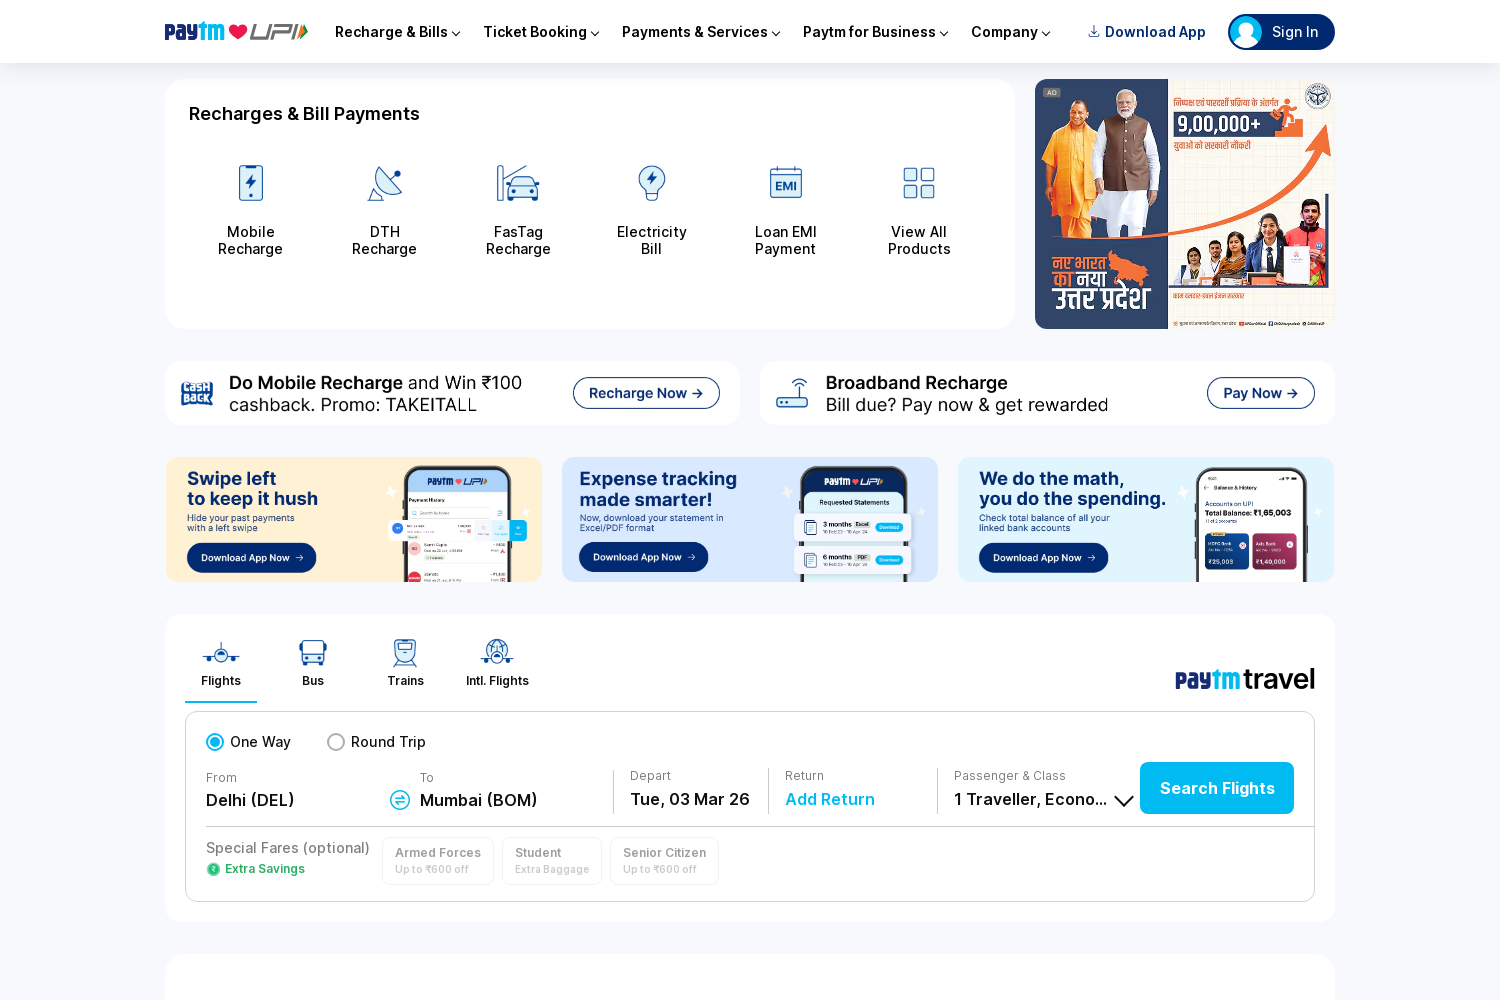

Retrieved current browser viewport size after resize: {'width': 1500, 'height': 1000}
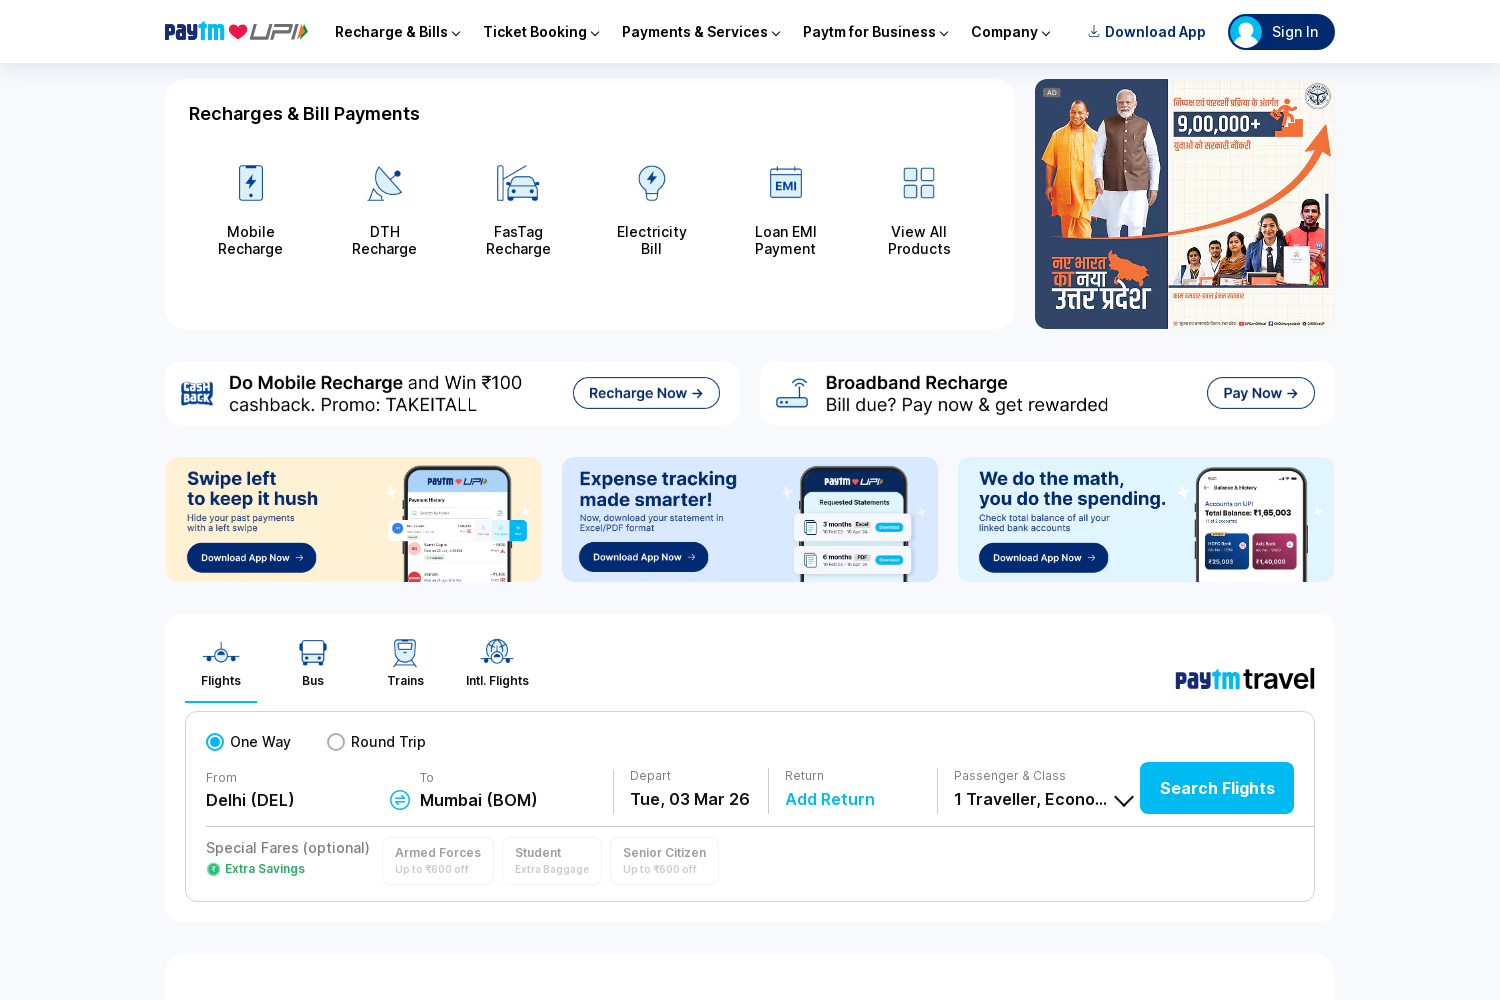

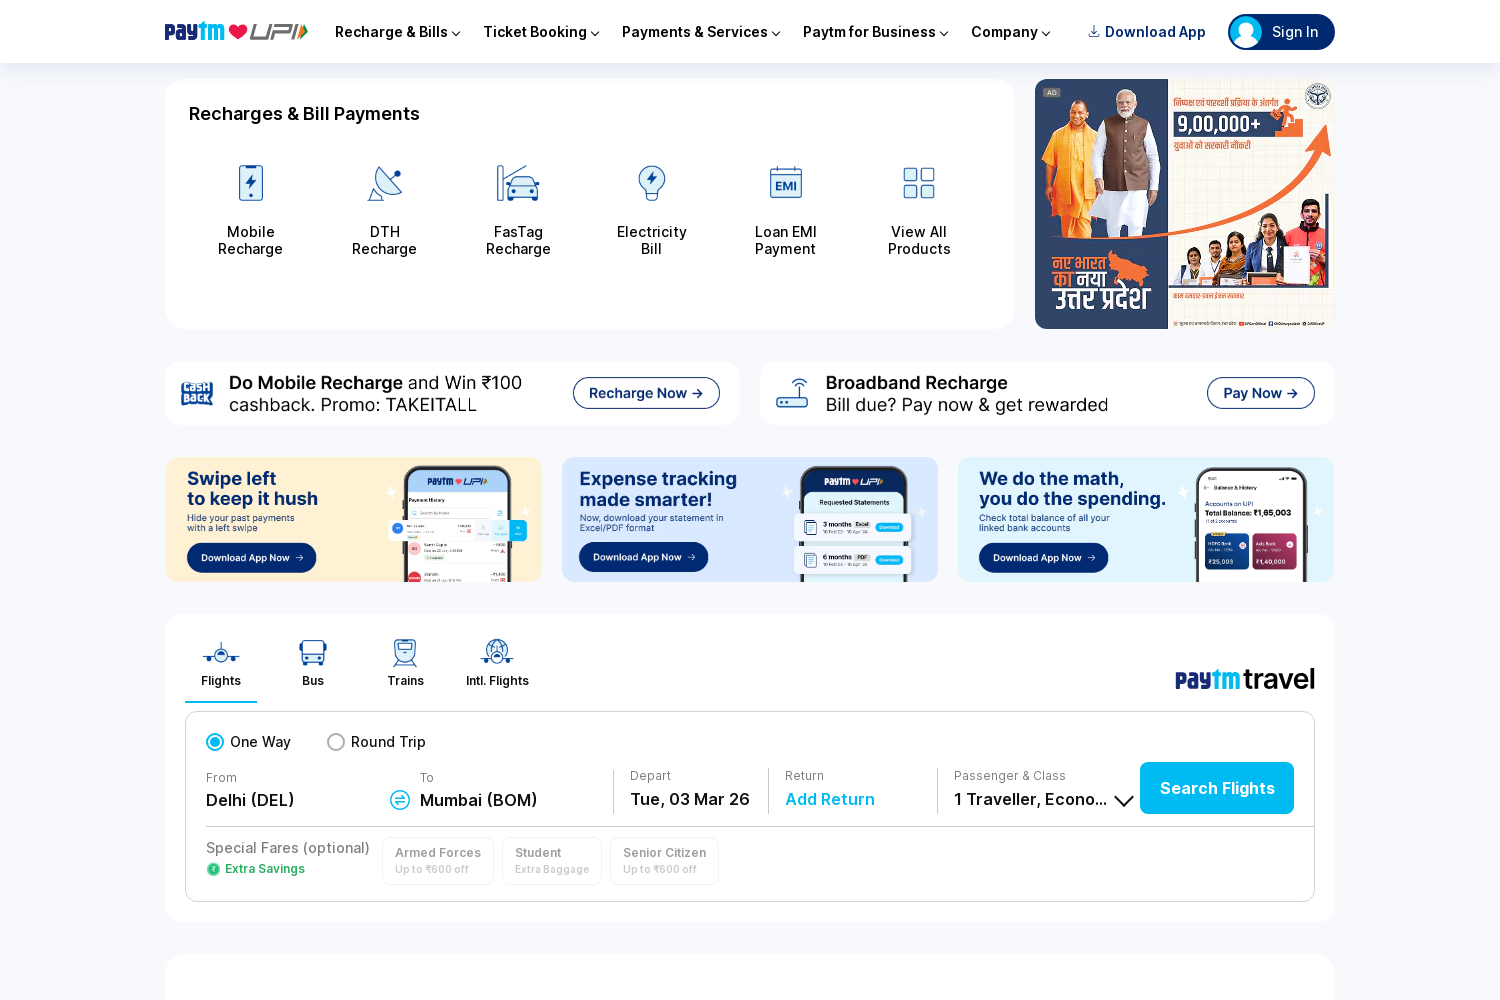